Tests a challenge page by reading a hidden value from an image element's attribute, calculating a mathematical formula, filling in the answer, checking required checkboxes, and submitting the form.

Starting URL: https://suninjuly.github.io/get_attribute.html

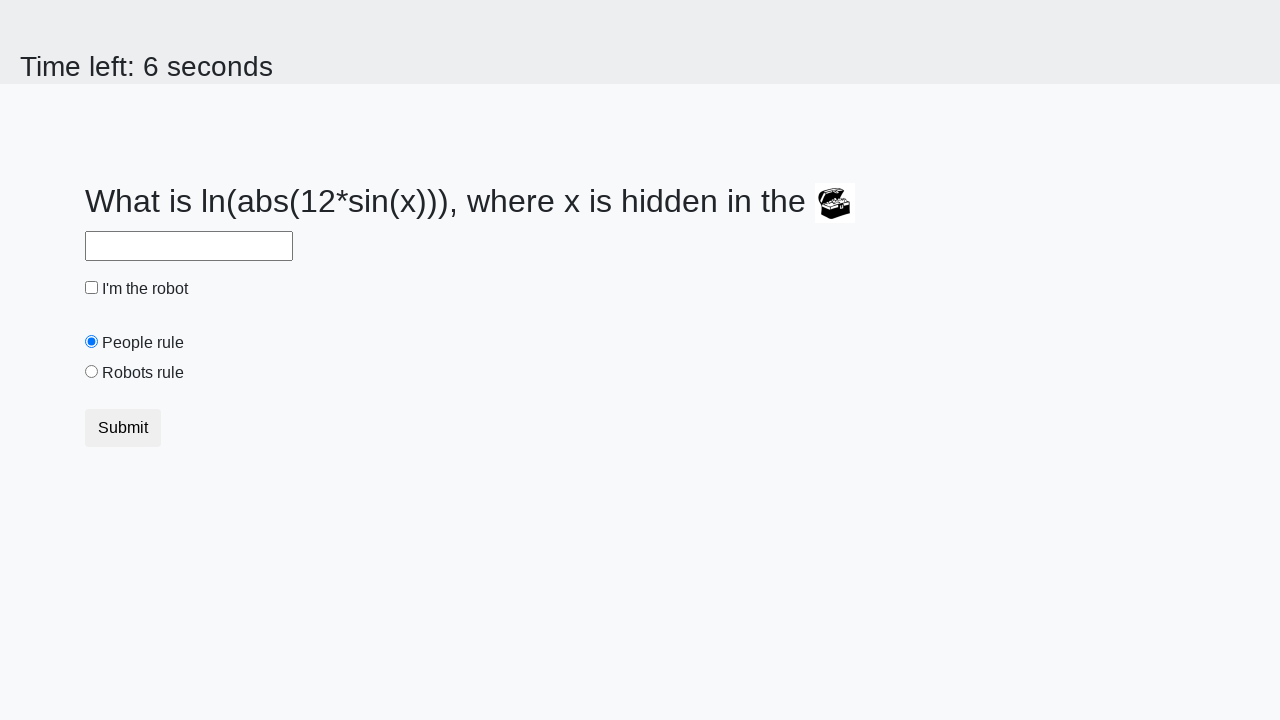

Located treasure image element
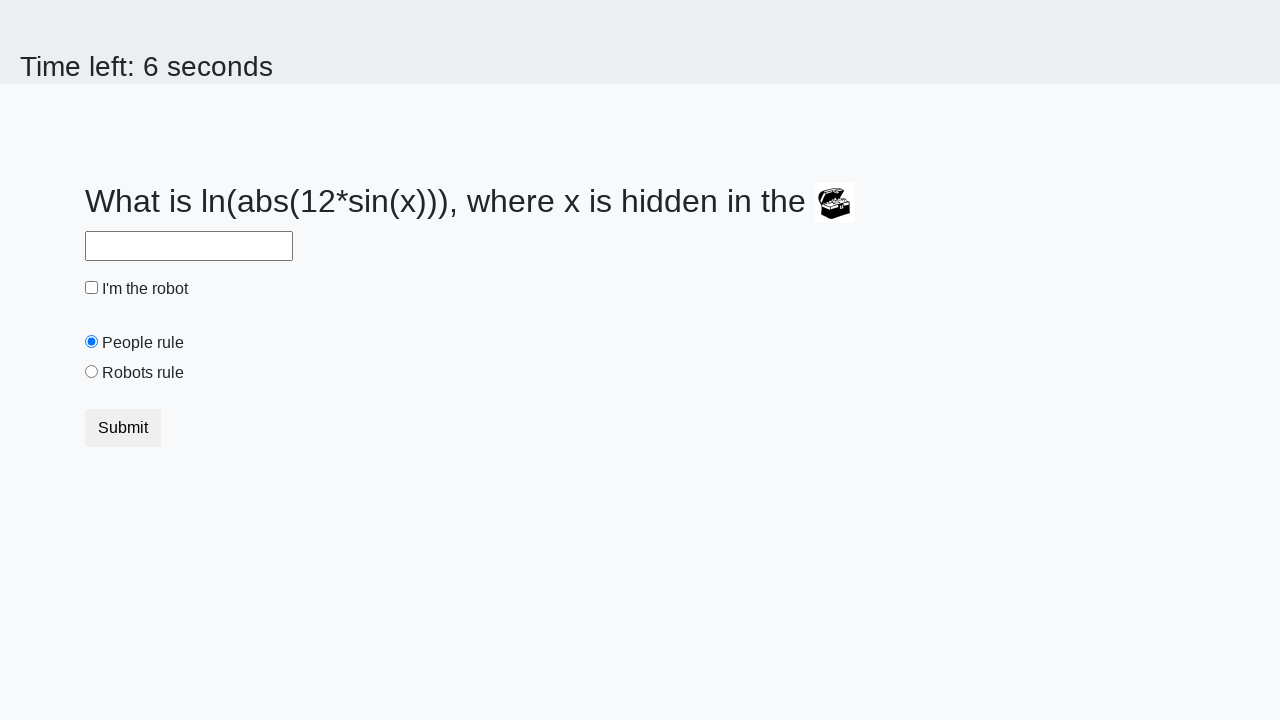

Retrieved hidden value from treasure image attribute: 162
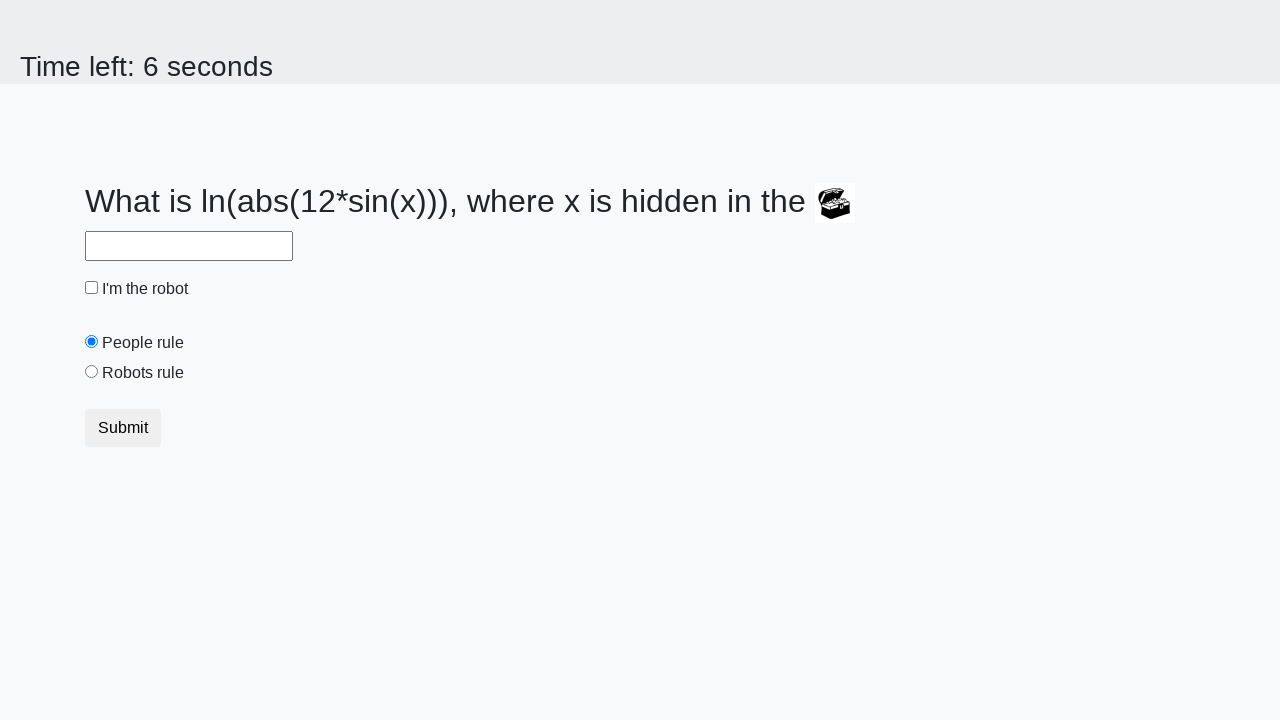

Calculated mathematical formula result: 2.463121416235488
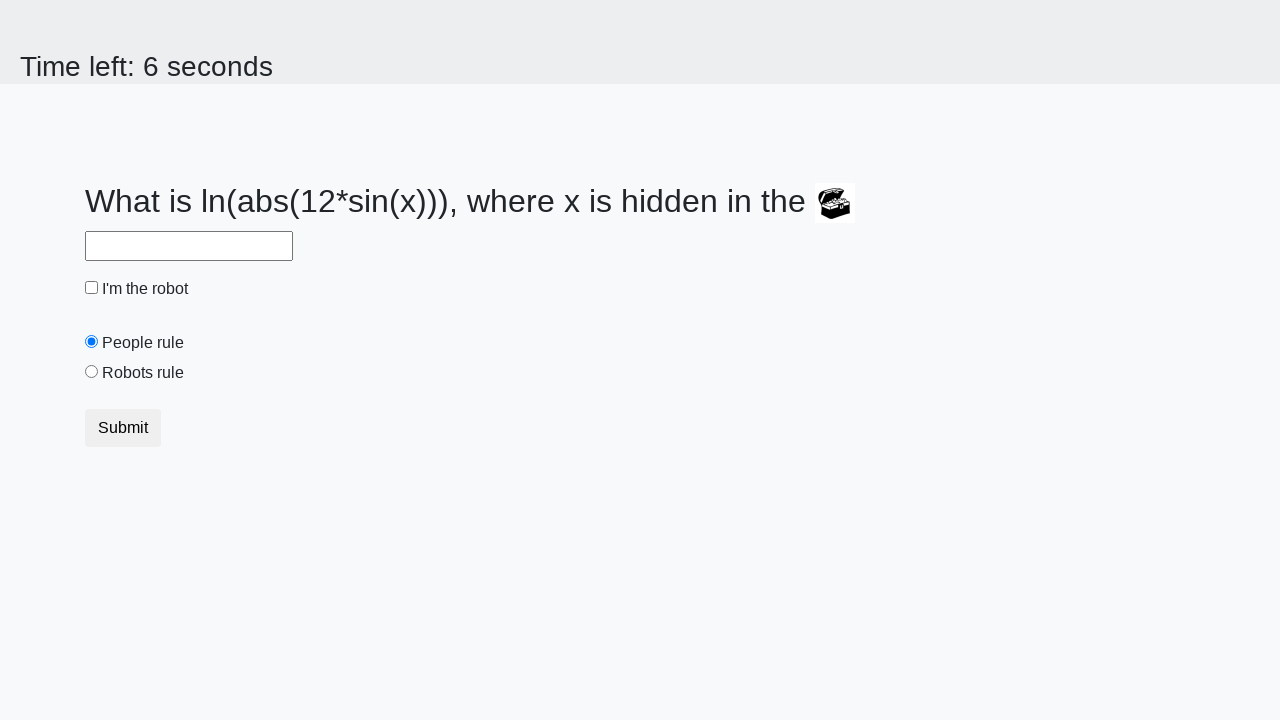

Filled answer field with calculated value: 2.463121416235488 on input#answer
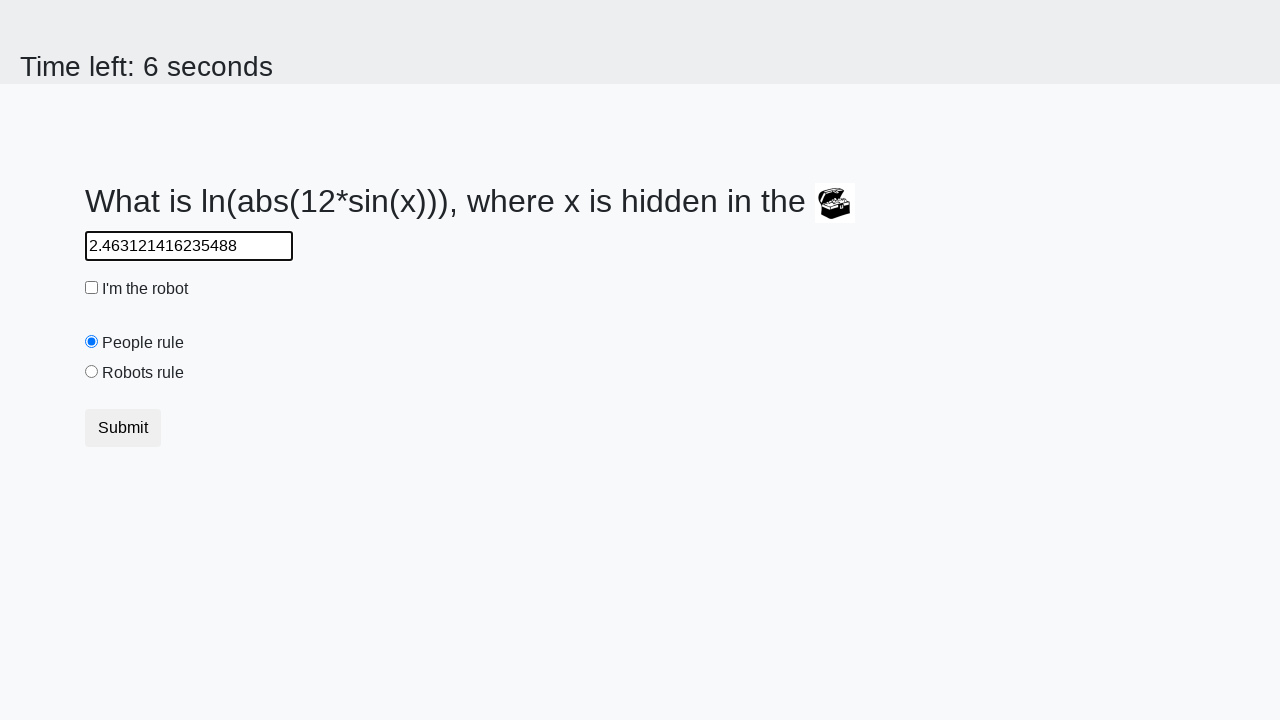

Checked the robot checkbox at (92, 288) on input#robotCheckbox
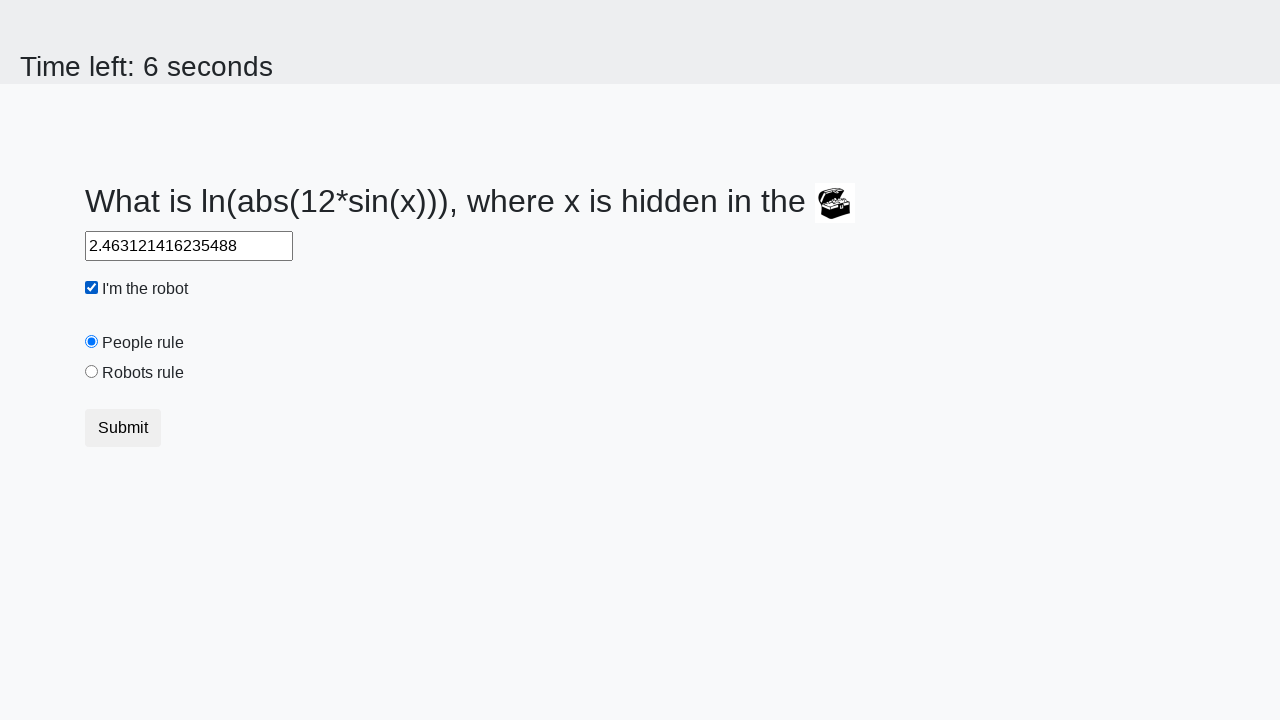

Selected the robots rule radio button at (92, 372) on input#robotsRule
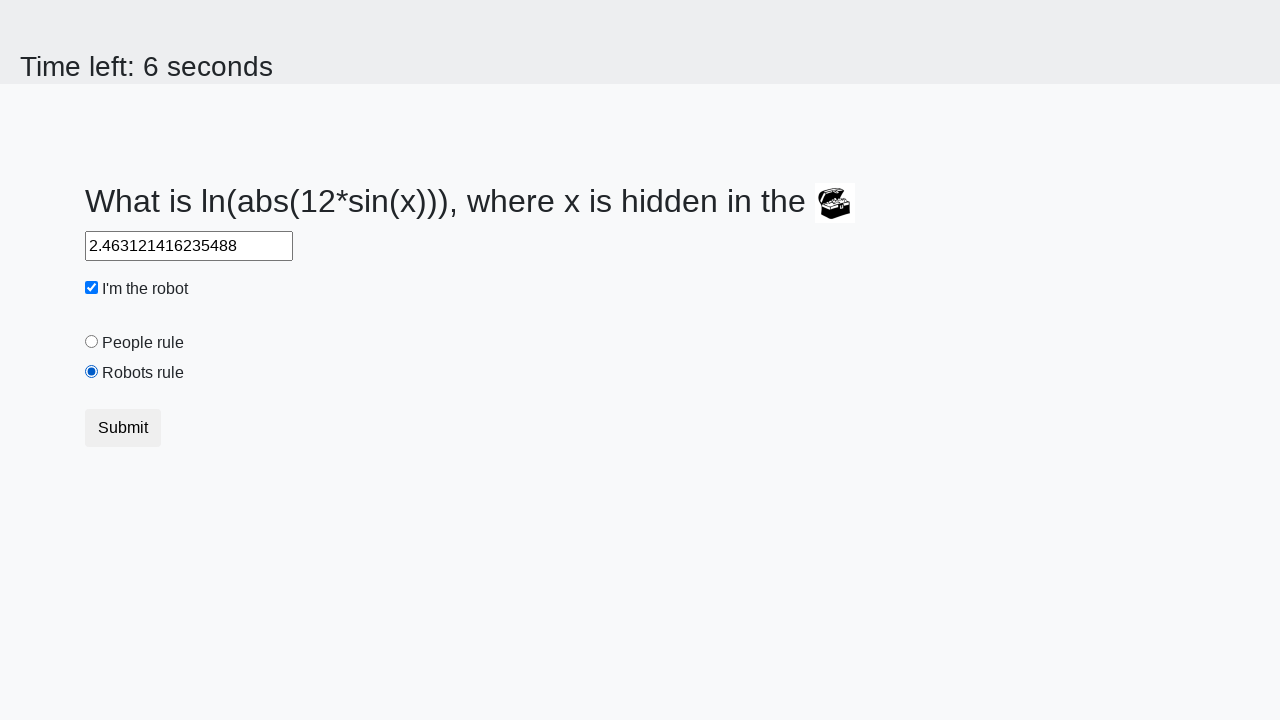

Clicked submit button to complete the challenge at (123, 428) on button.btn
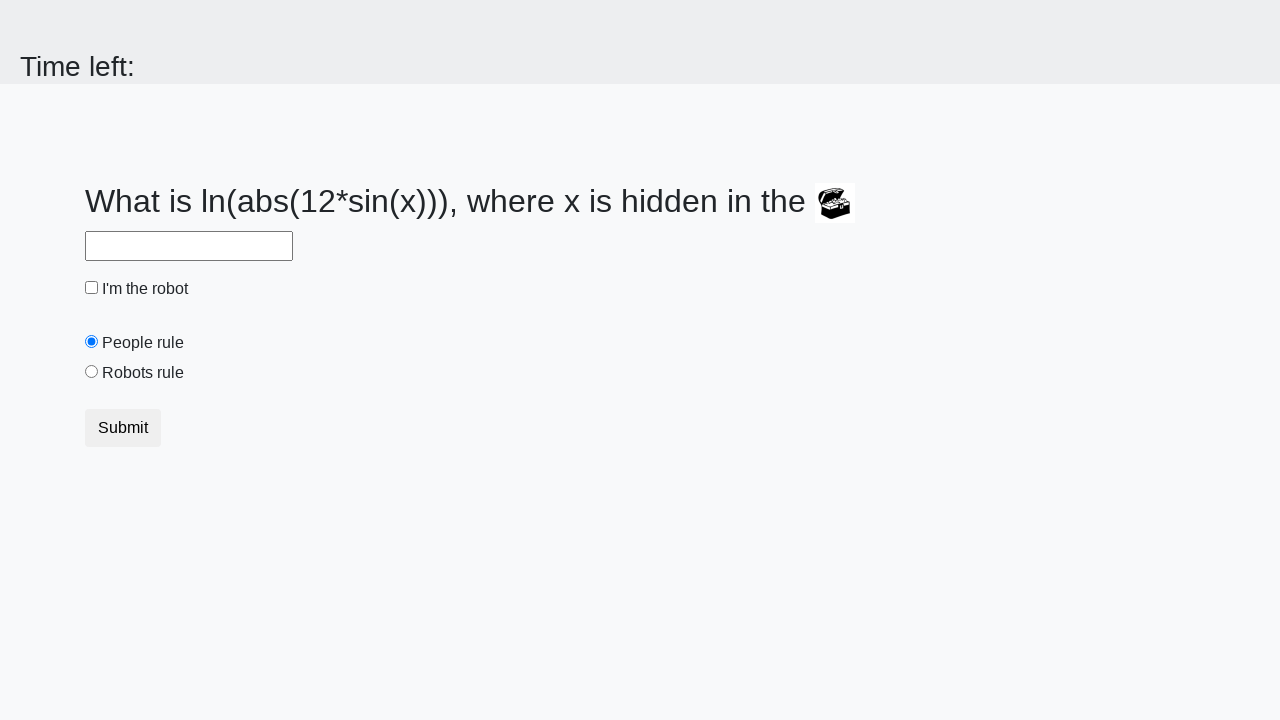

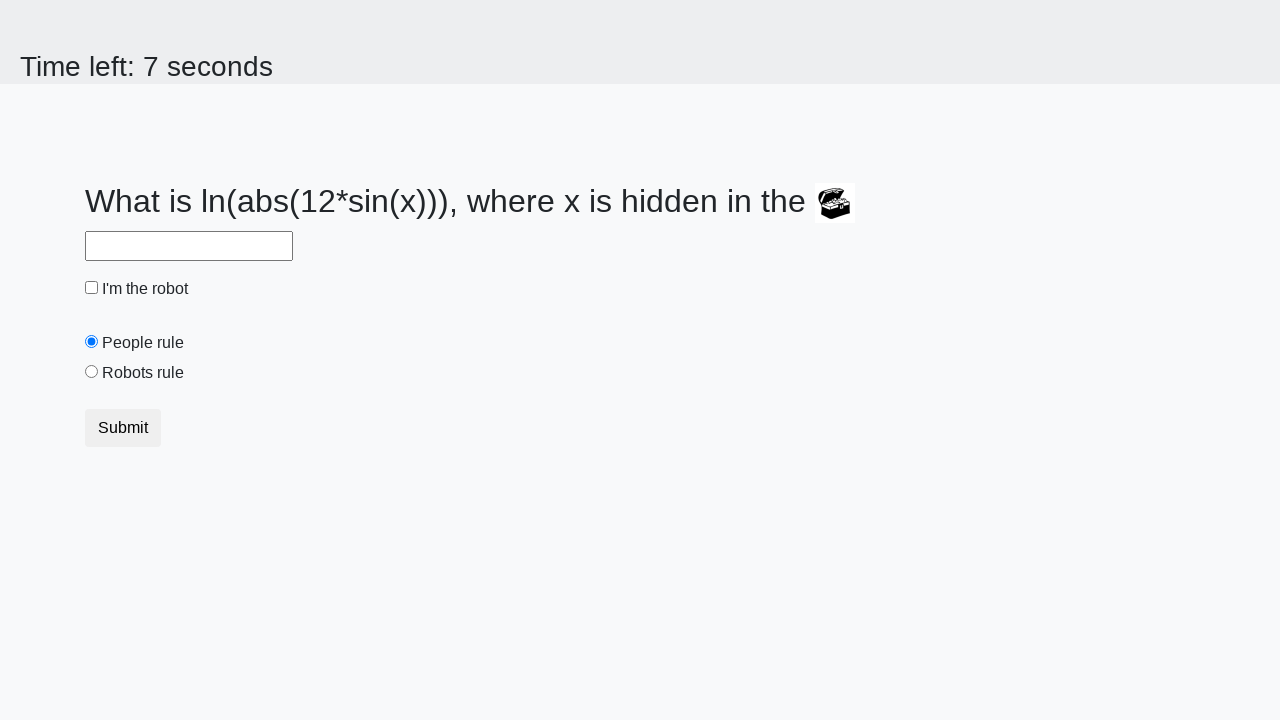